Fills out a simple form with first name, last name, city, and country fields, then submits the form.

Starting URL: http://suninjuly.github.io/simple_form_find_task.html

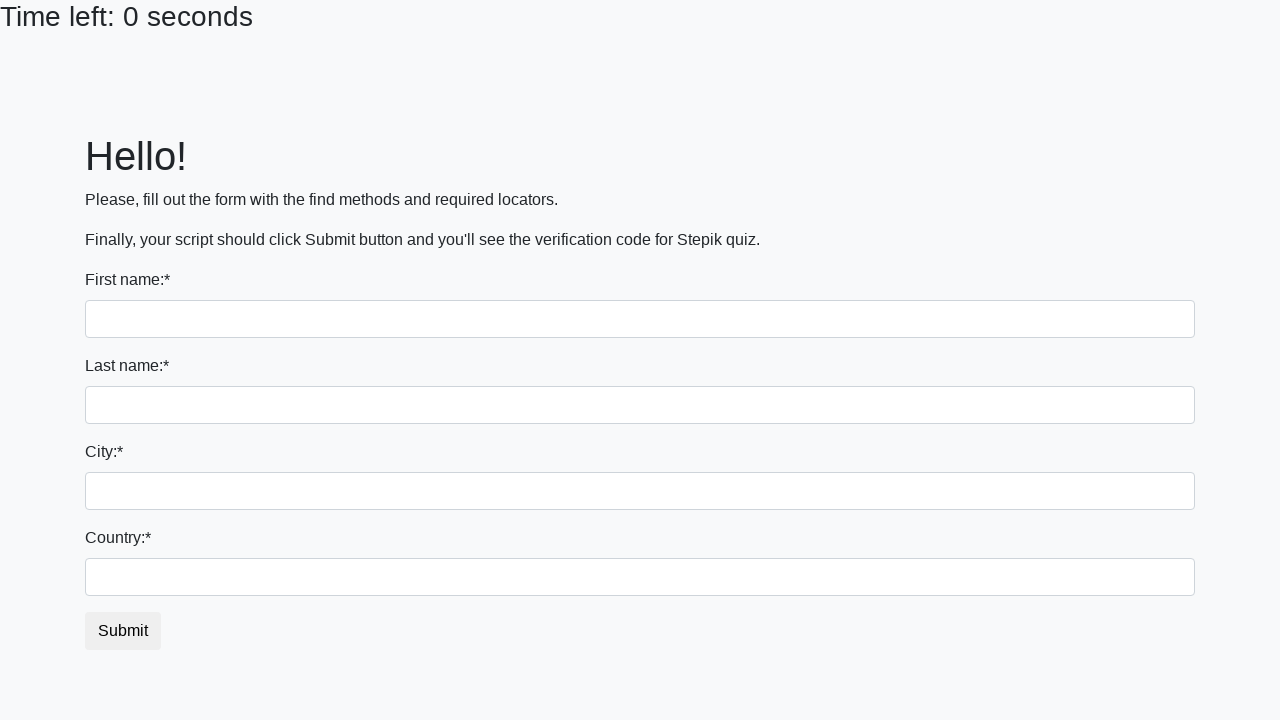

Filled first name field with 'Ivan' on input
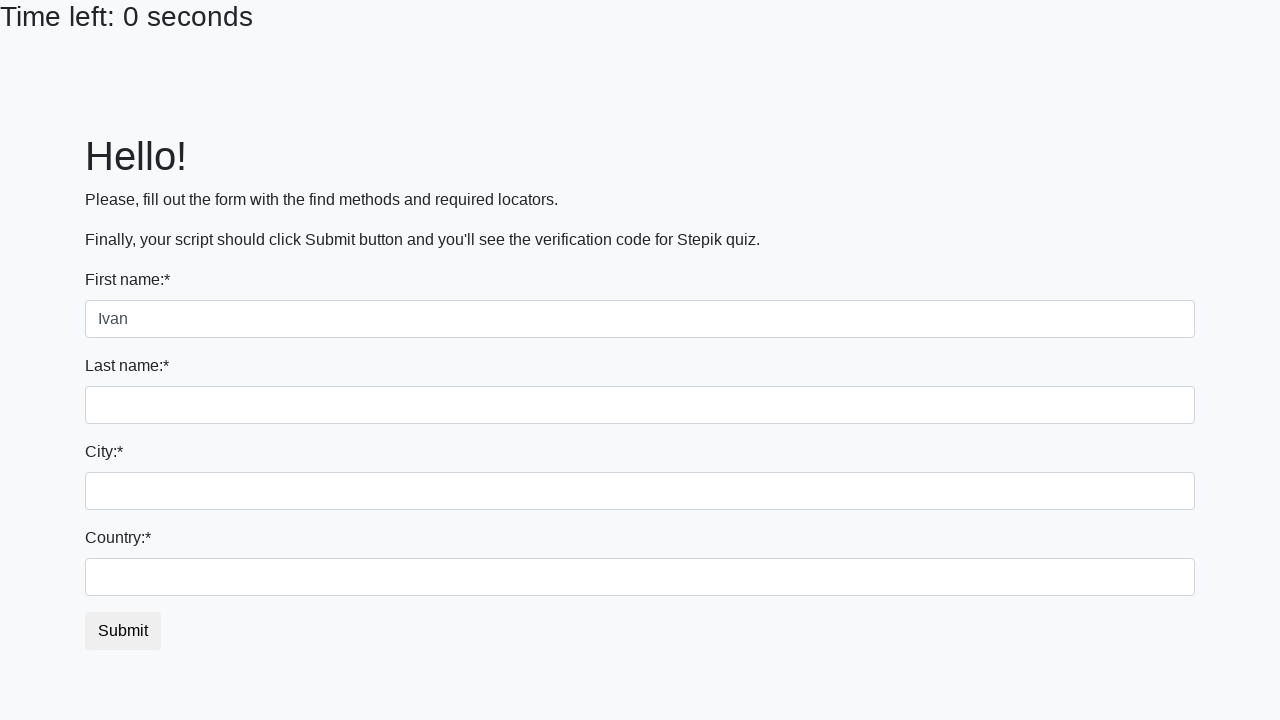

Filled last name field with 'Petrov' on input[name='last_name']
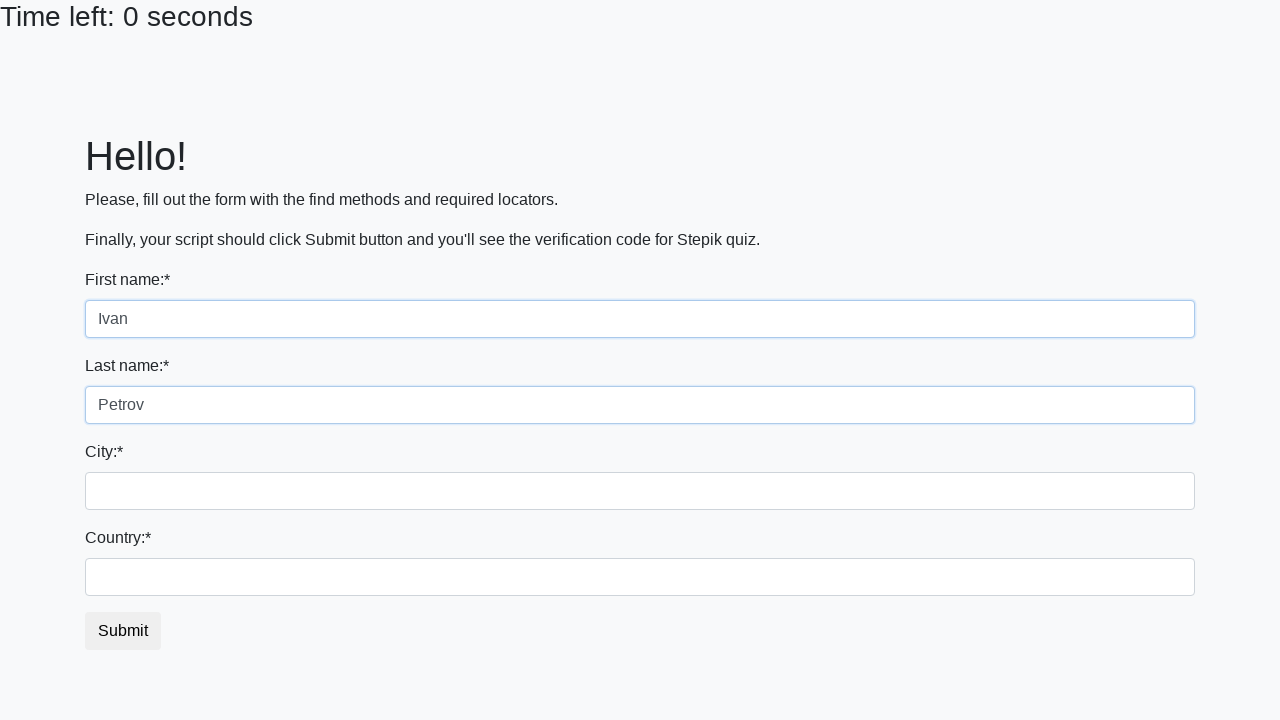

Filled city field with 'Smolensk' on .city
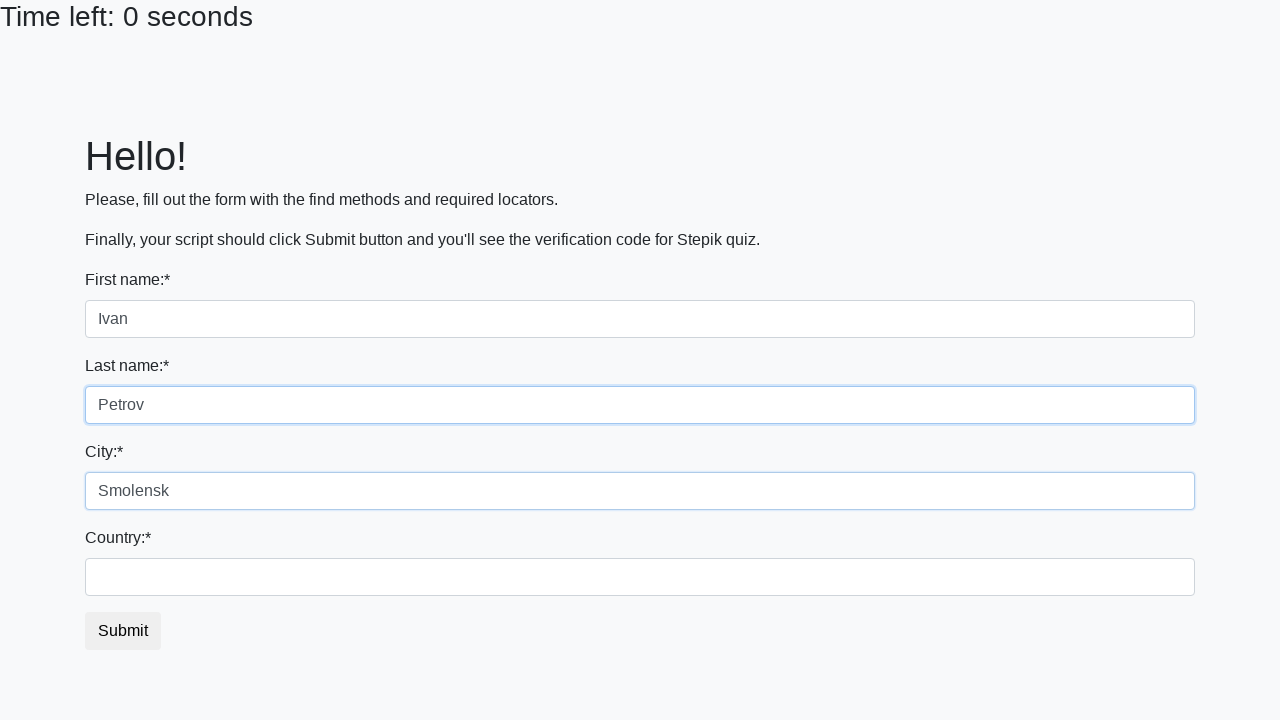

Filled country field with 'Russia' on #country
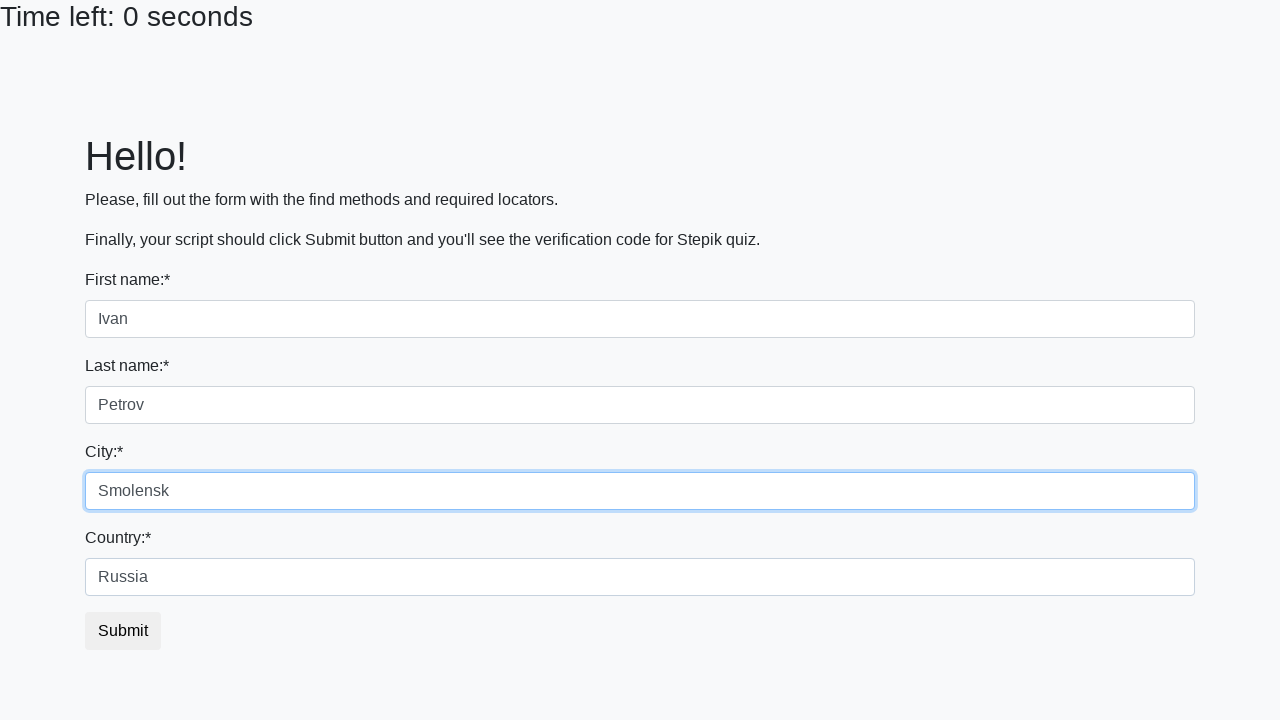

Clicked submit button to submit the form at (123, 631) on button.btn
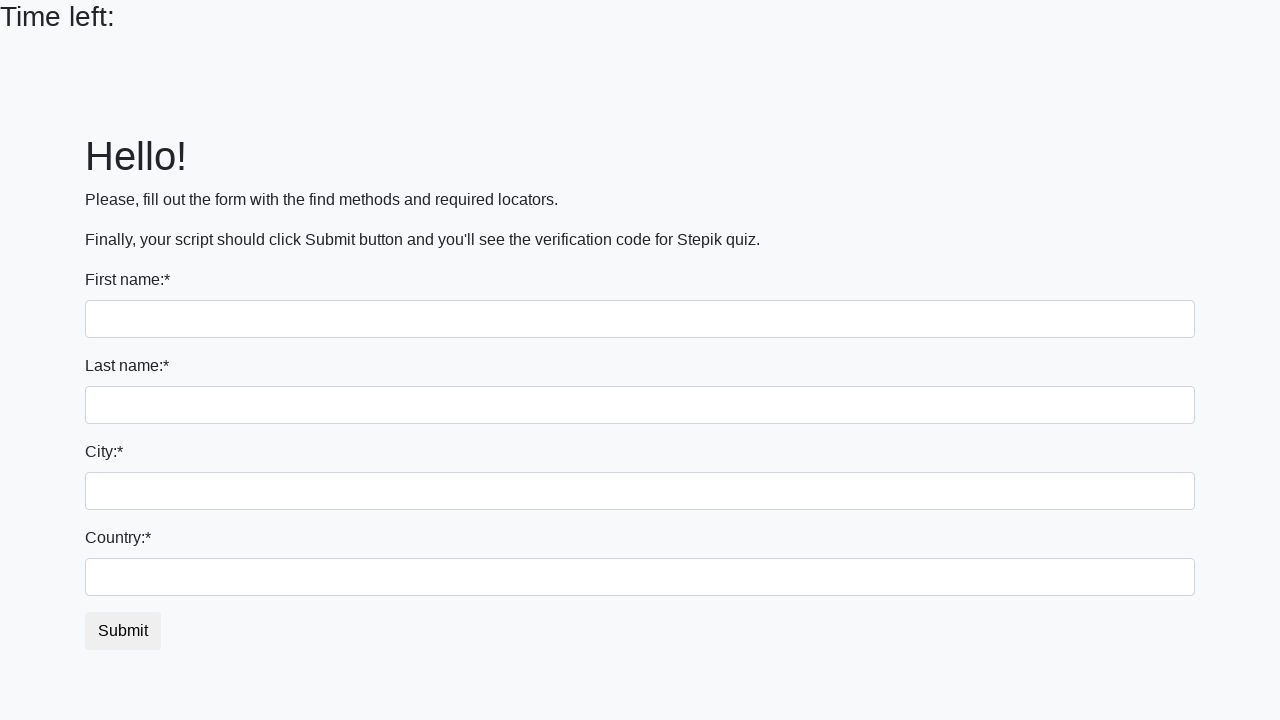

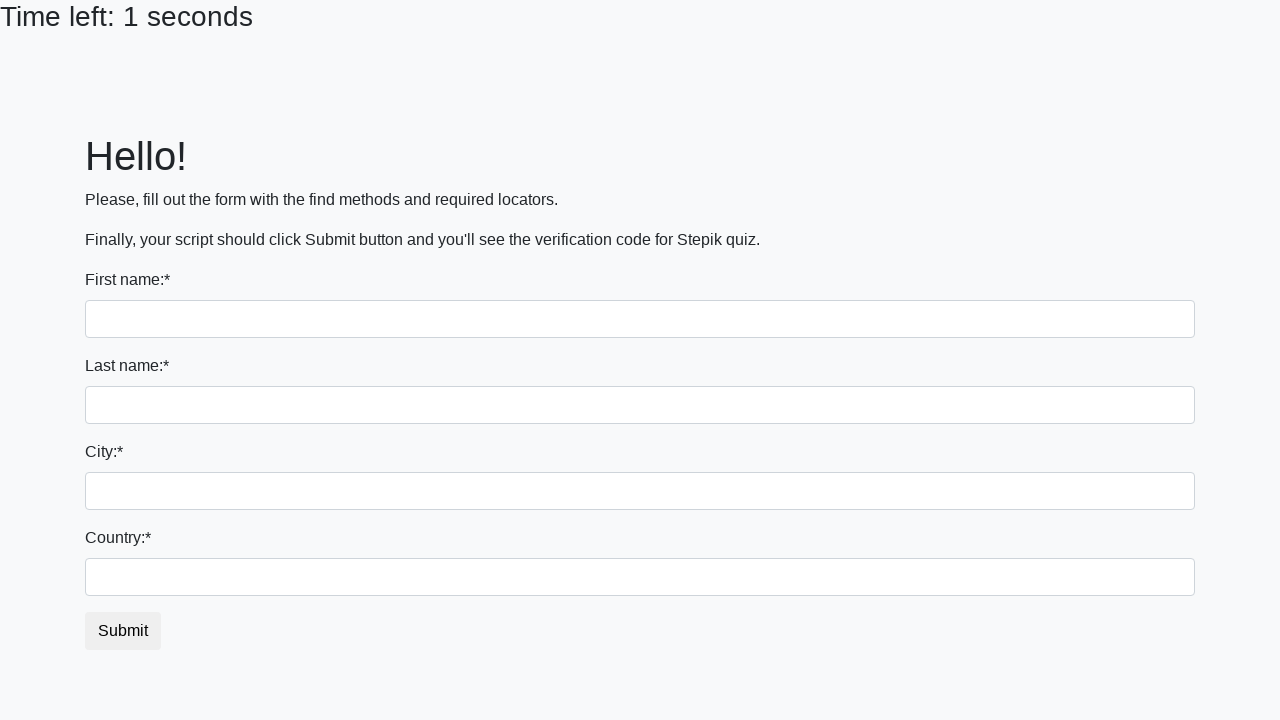